Tests a registration form by filling in first name, last name, and email fields, then submitting the form and verifying the success message

Starting URL: http://suninjuly.github.io/registration1.html

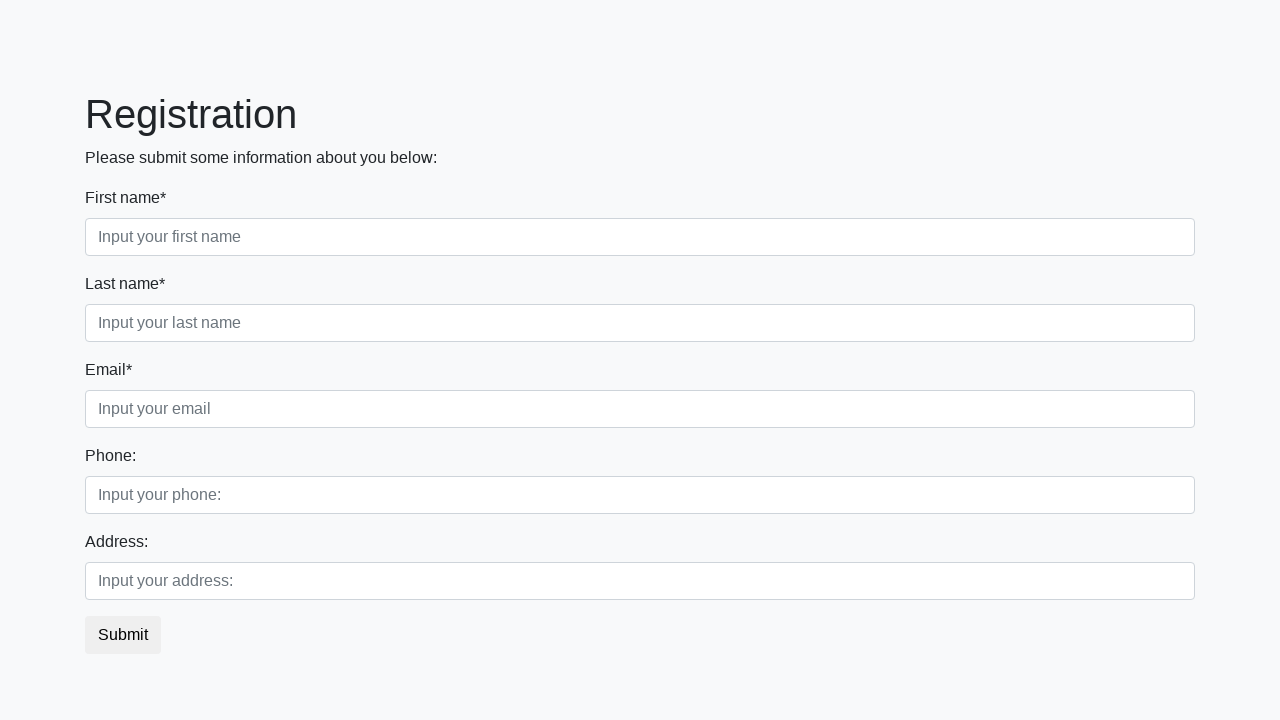

Filled first name field with 'Lisin' on .first_block .first
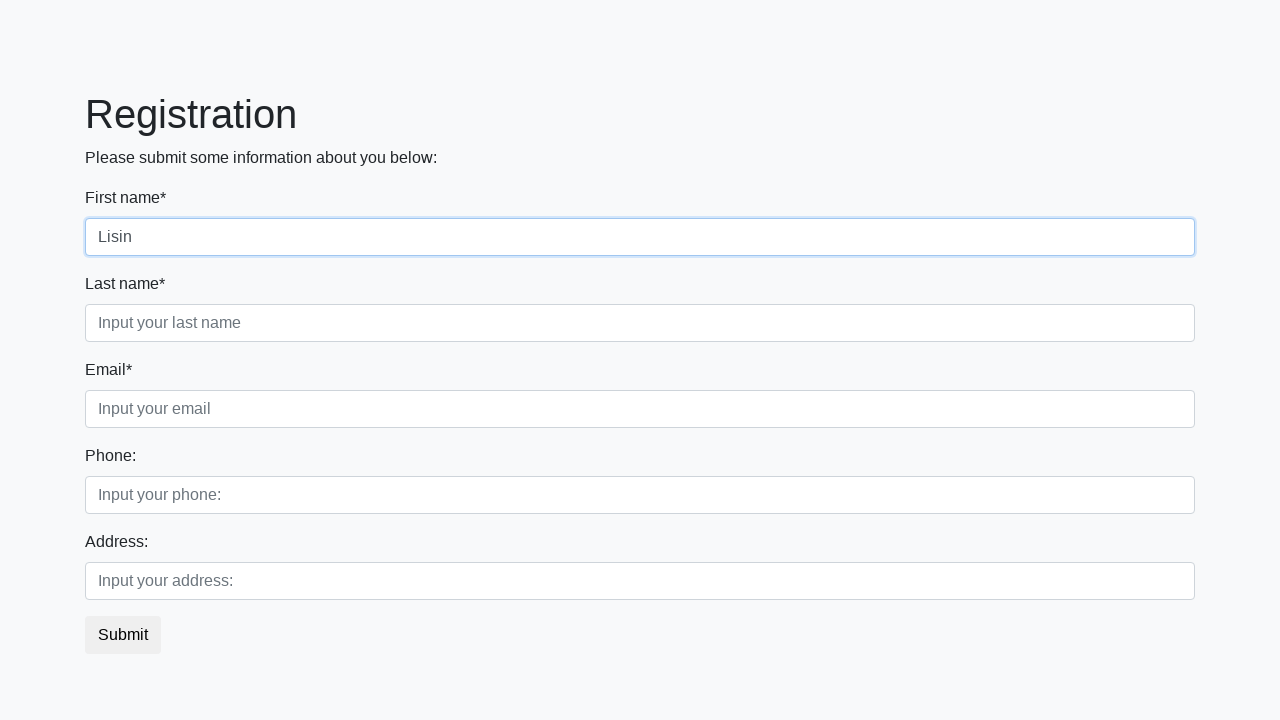

Filled last name field with 'Anton' on .first_block .second
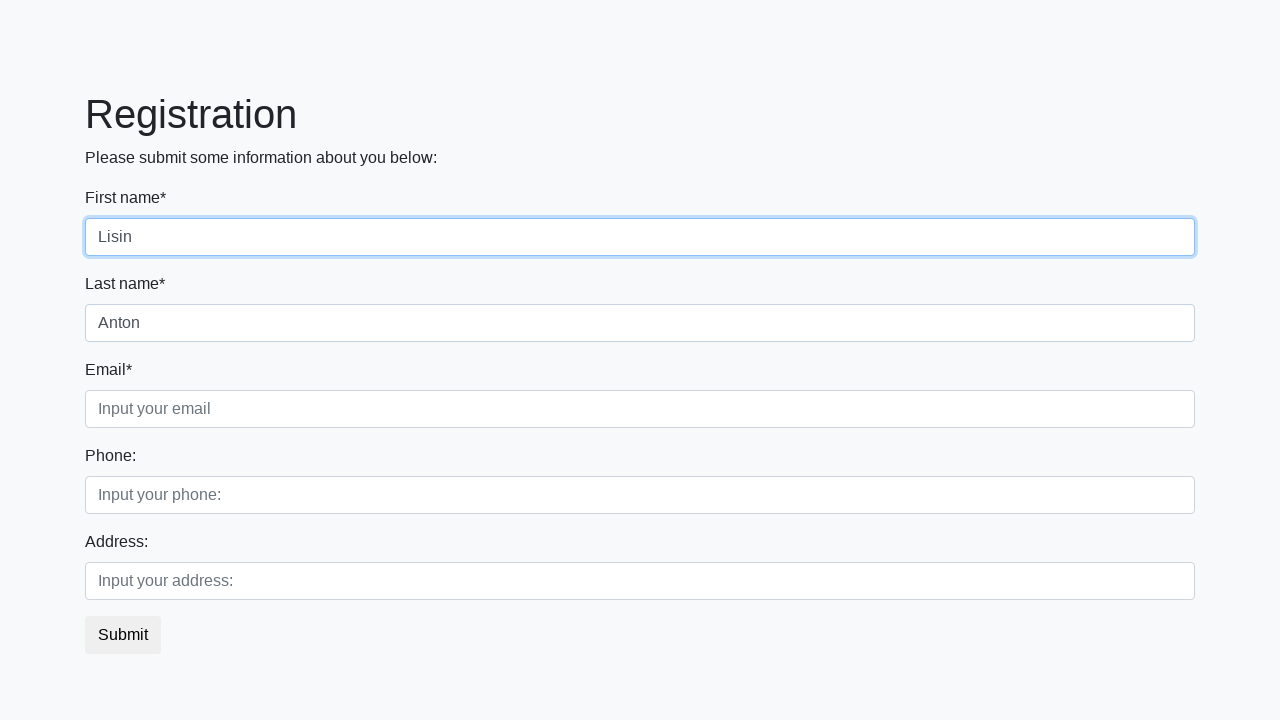

Filled email field with 'lisin94@kk.com' on .first_block .third
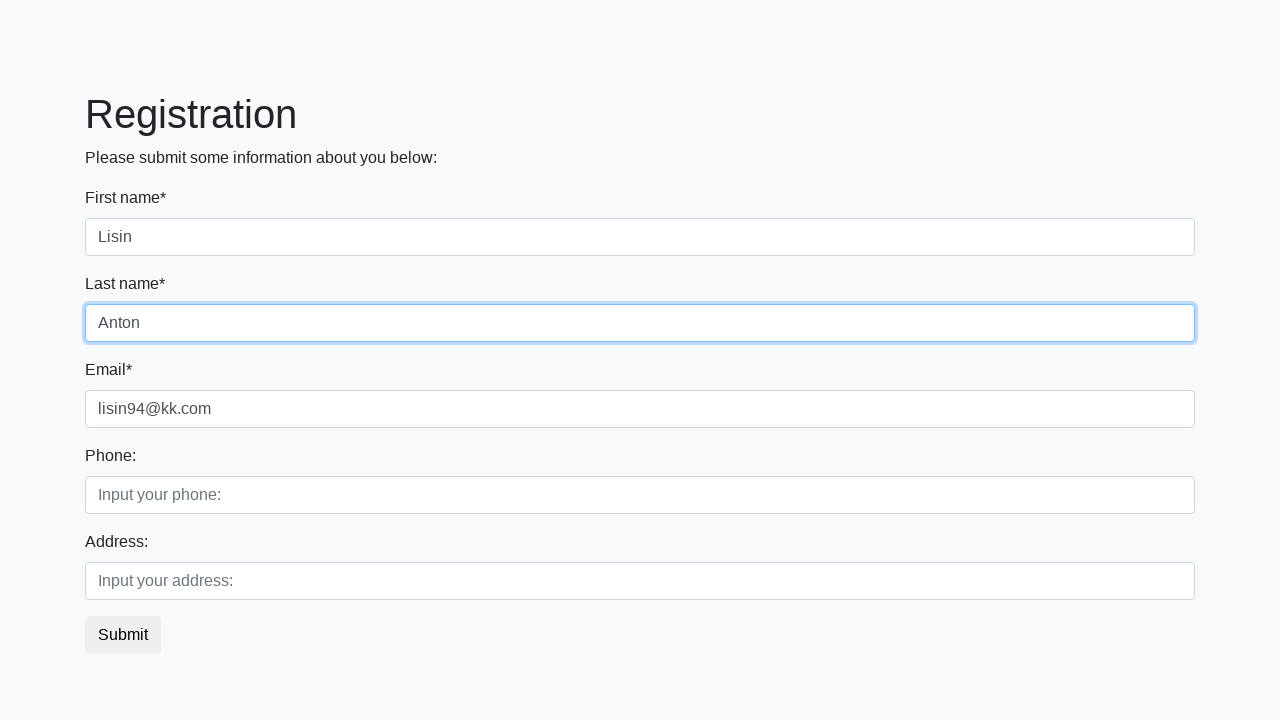

Clicked submit button to register at (123, 635) on .btn-default
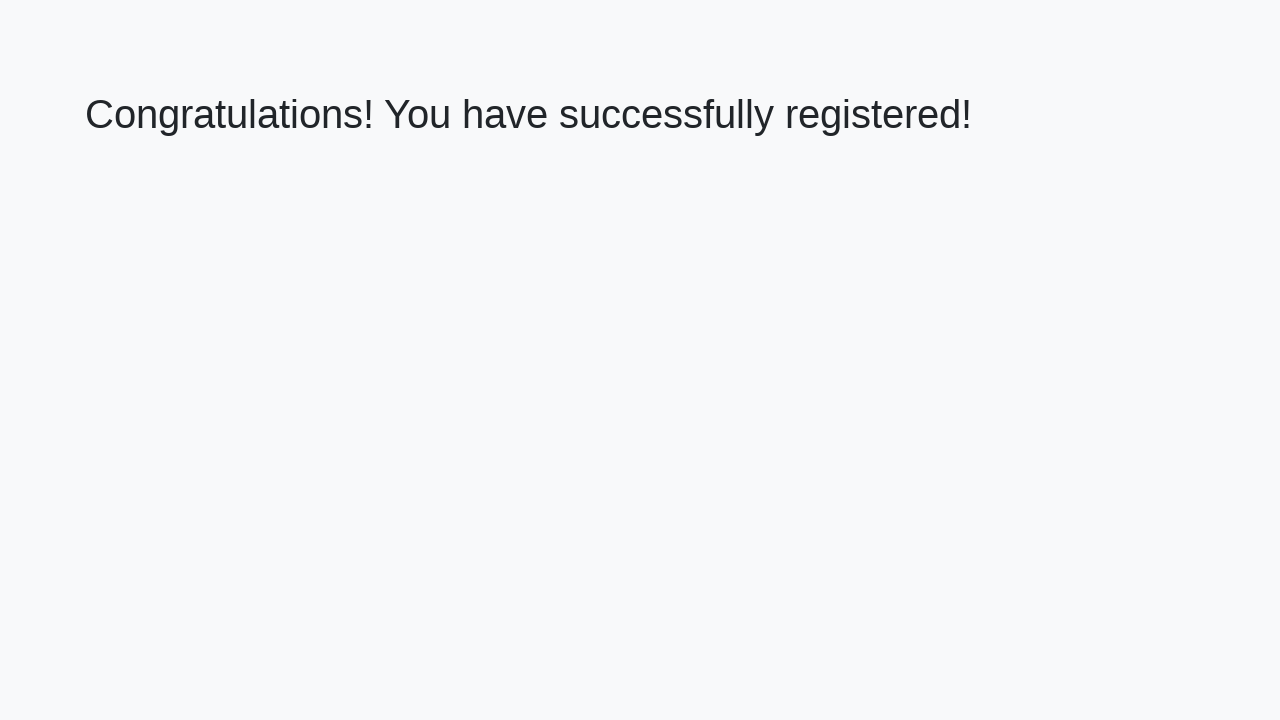

Success message appeared on page
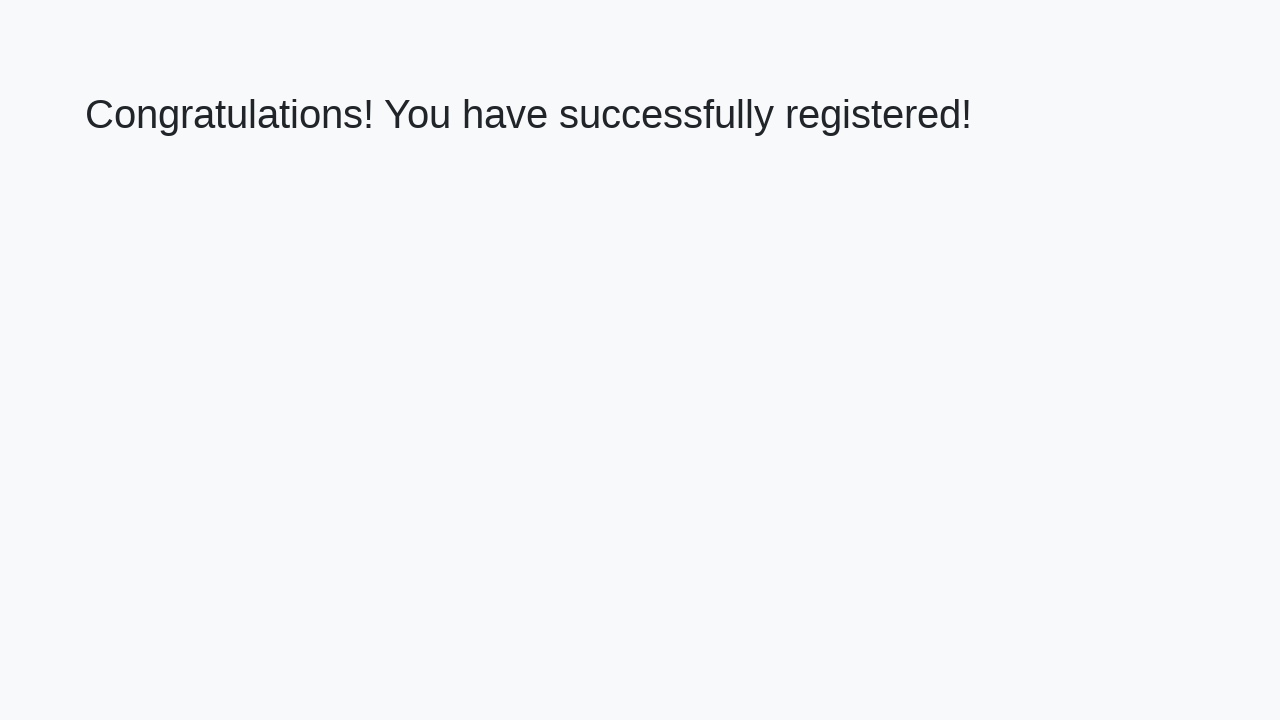

Retrieved welcome text: 'Congratulations! You have successfully registered!'
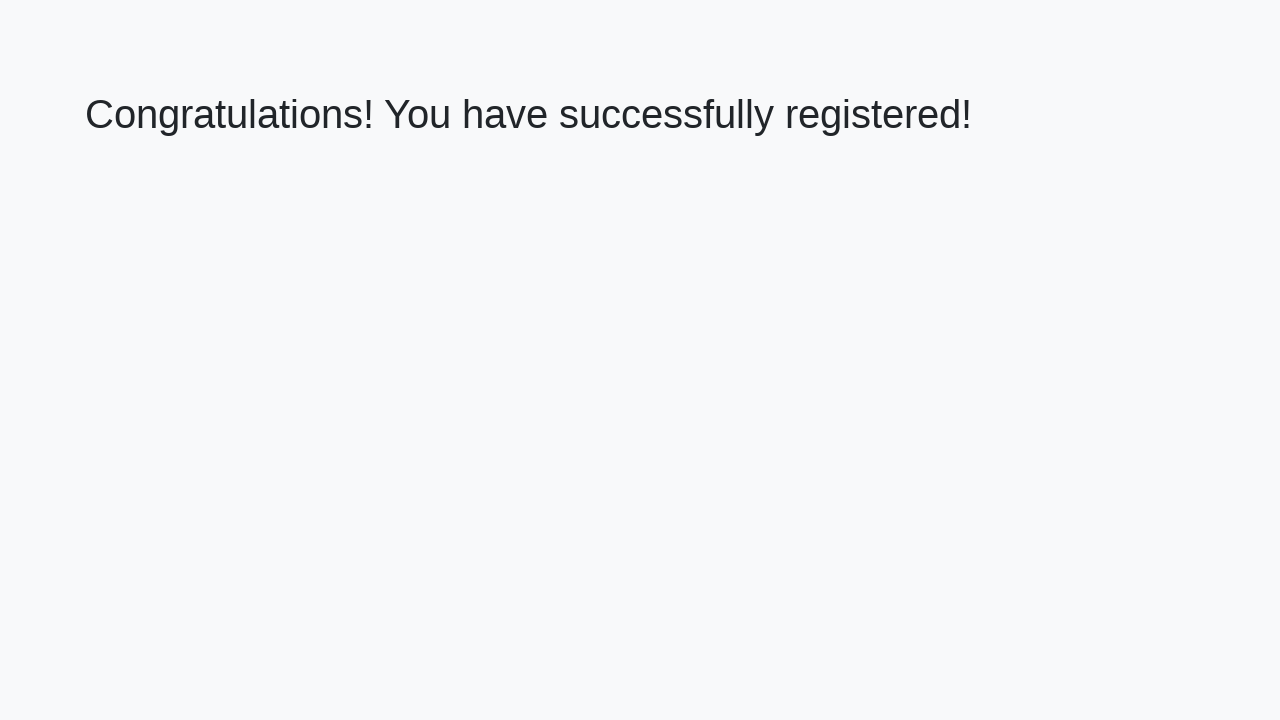

Verified success message matches expected text
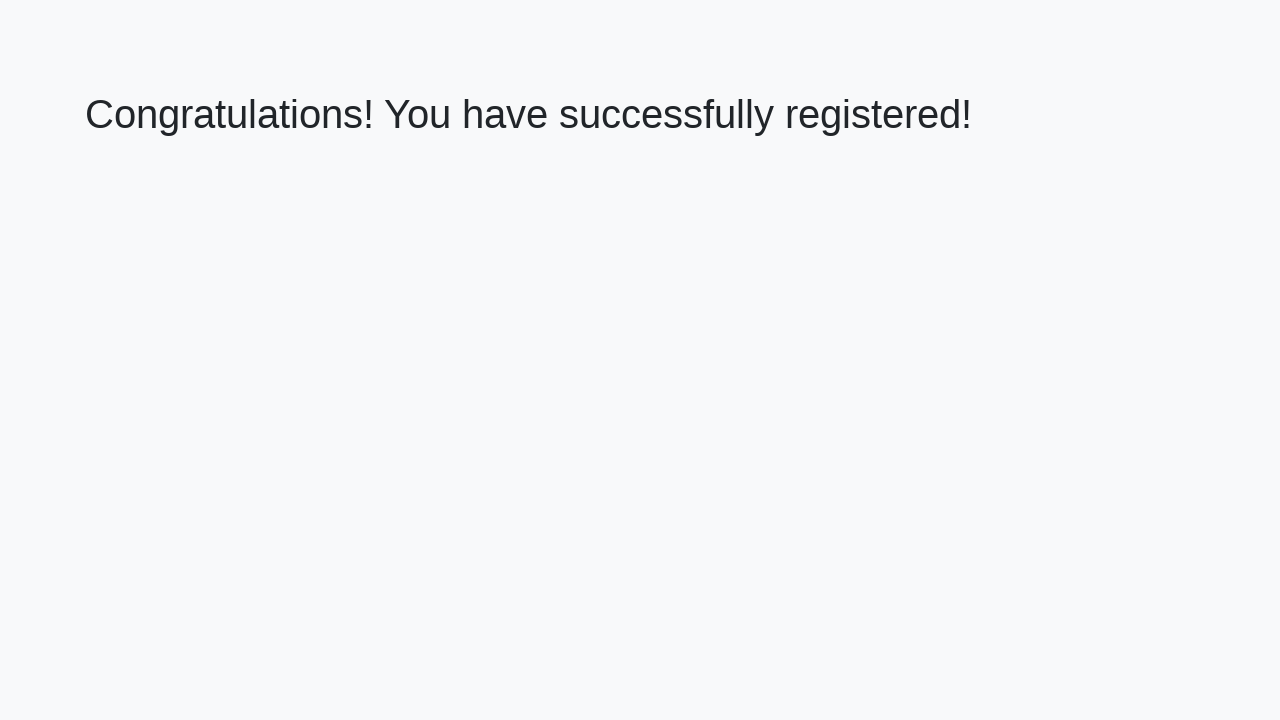

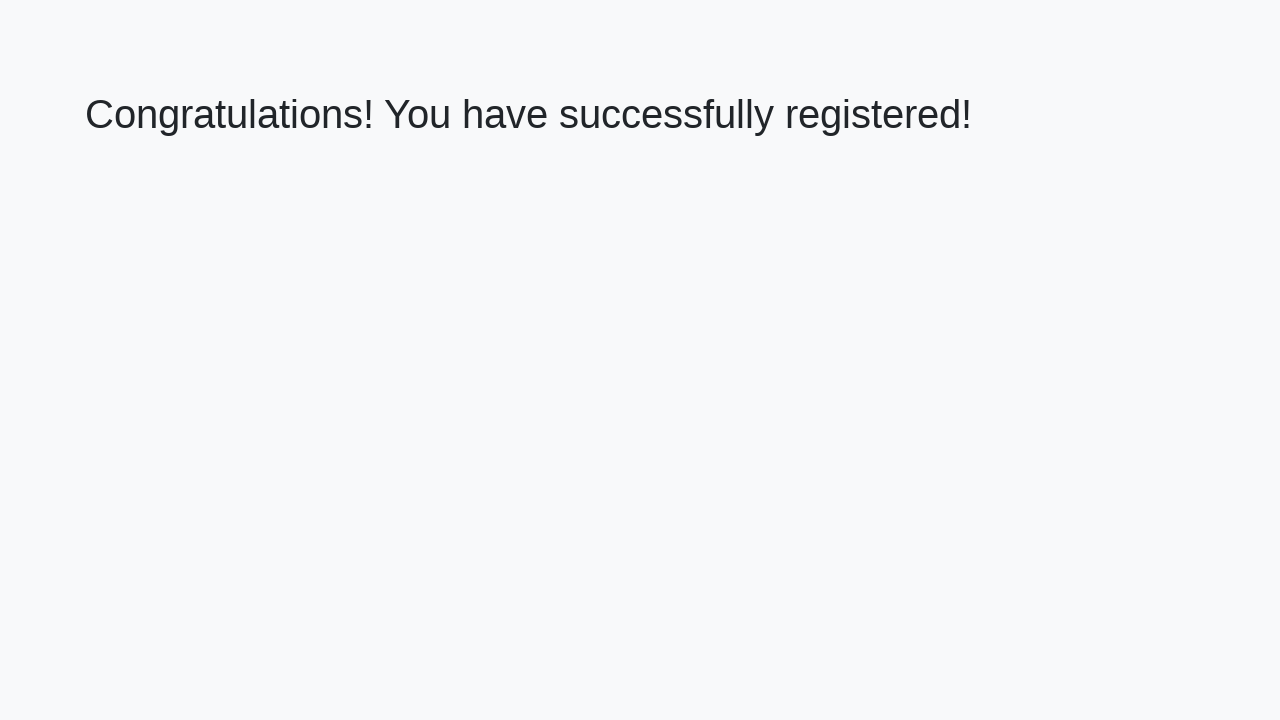